Tests tab opening functionality by clicking buttons that open new tabs, switching between tabs, and verifying content on each opened tab.

Starting URL: https://v1.training-support.net/selenium/tab-opener

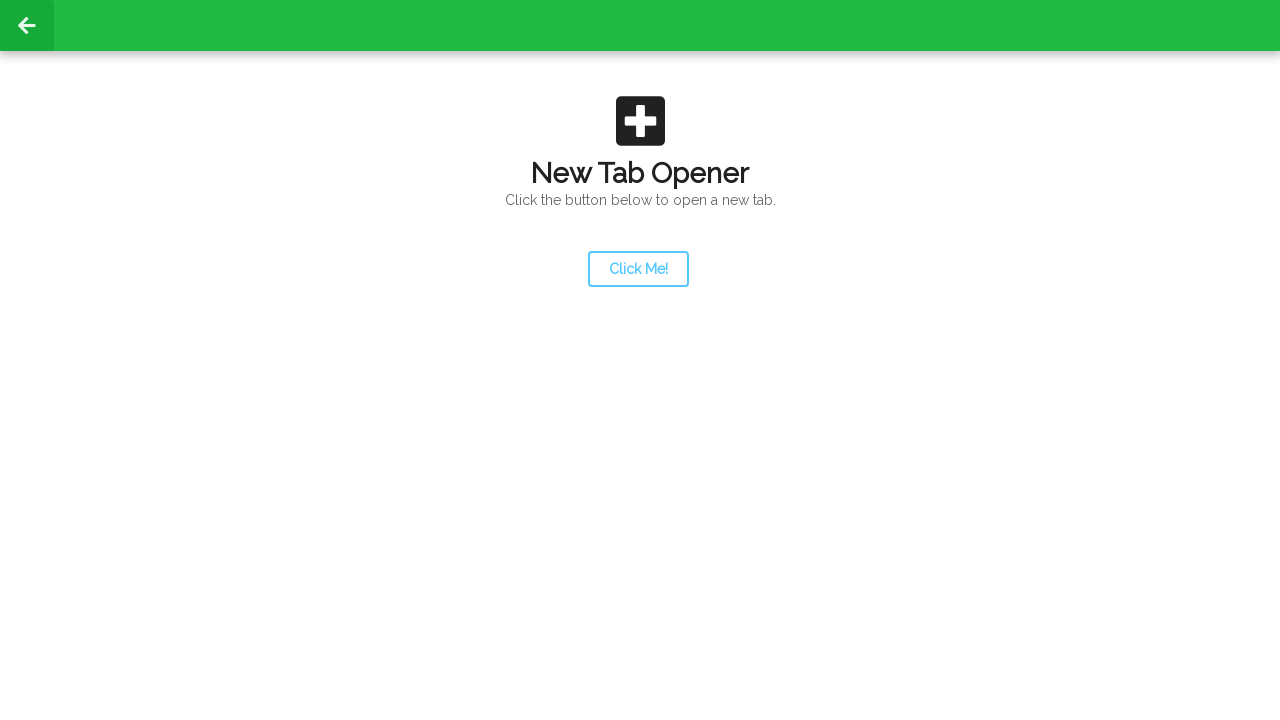

Clicked launcher button to open new tab at (638, 269) on #launcher
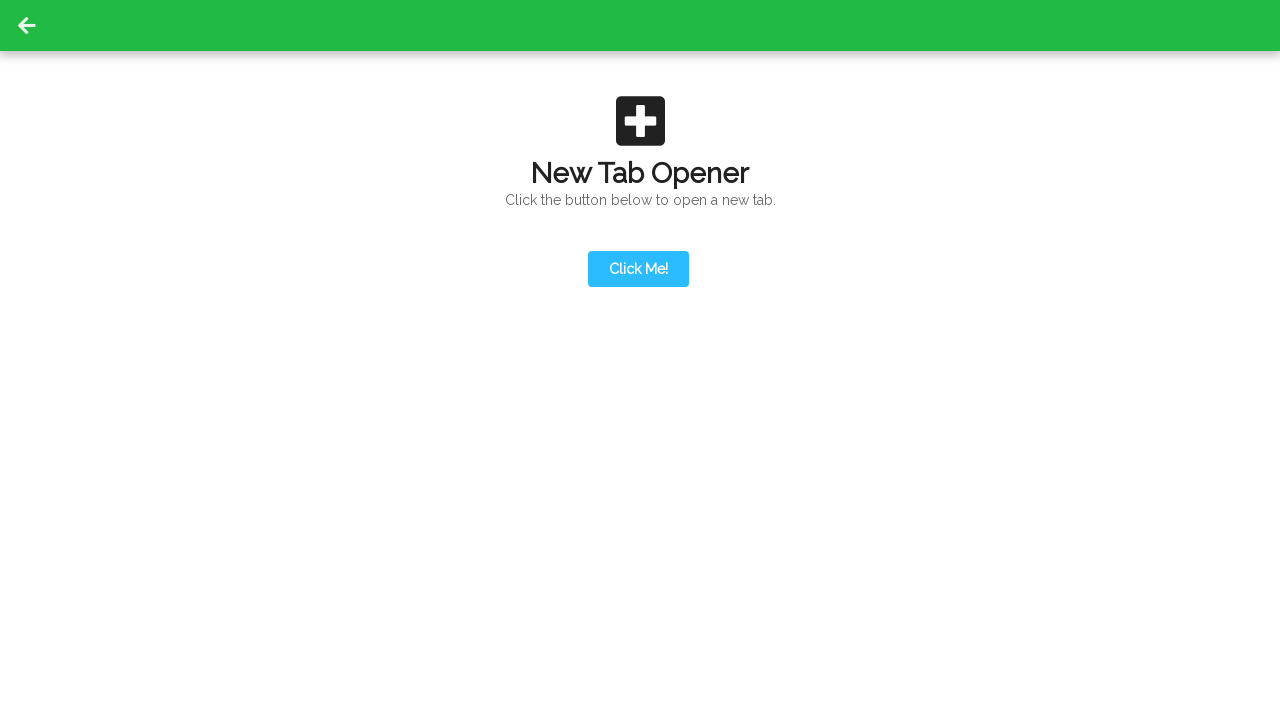

Acquired new page object for second tab
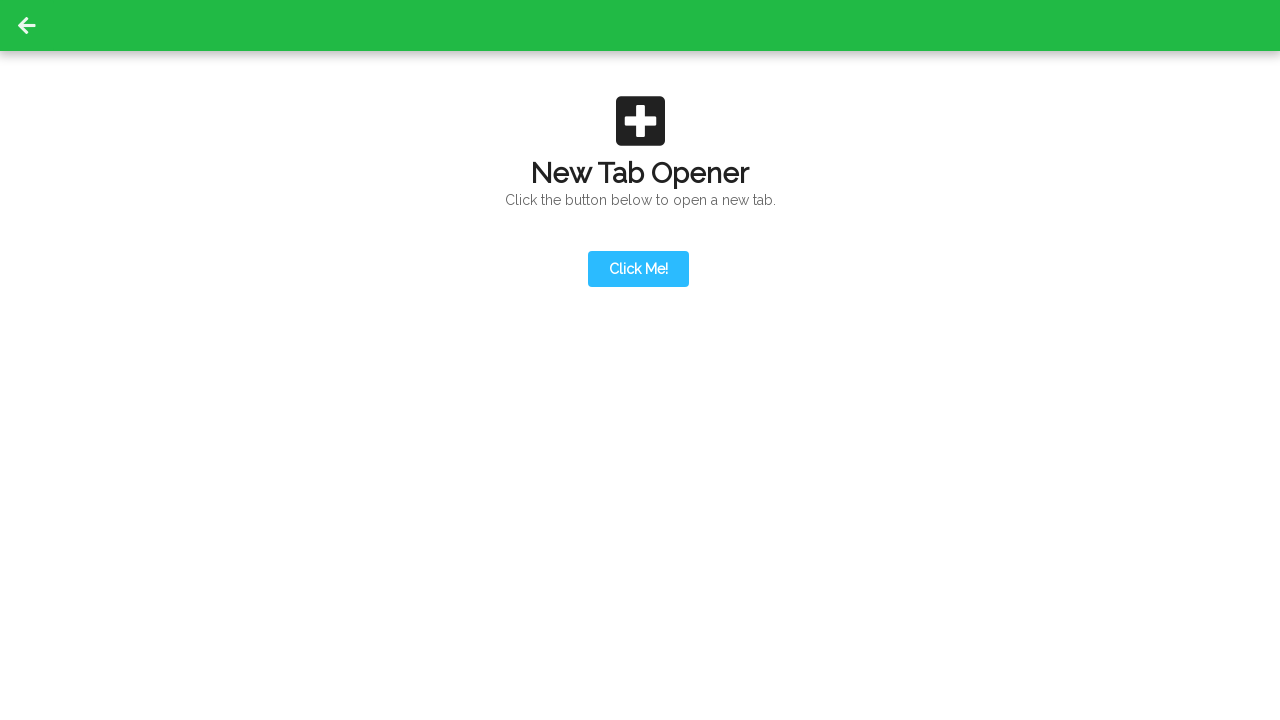

Second tab loaded successfully
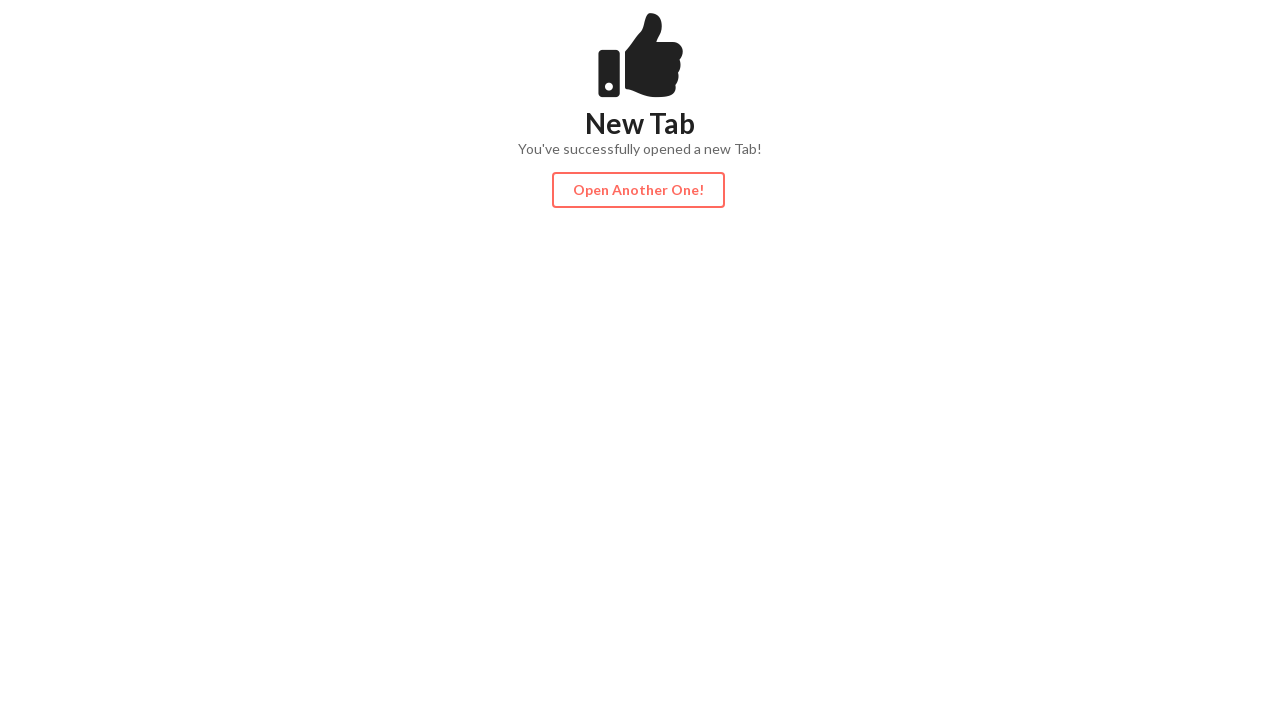

Action button appeared on second tab
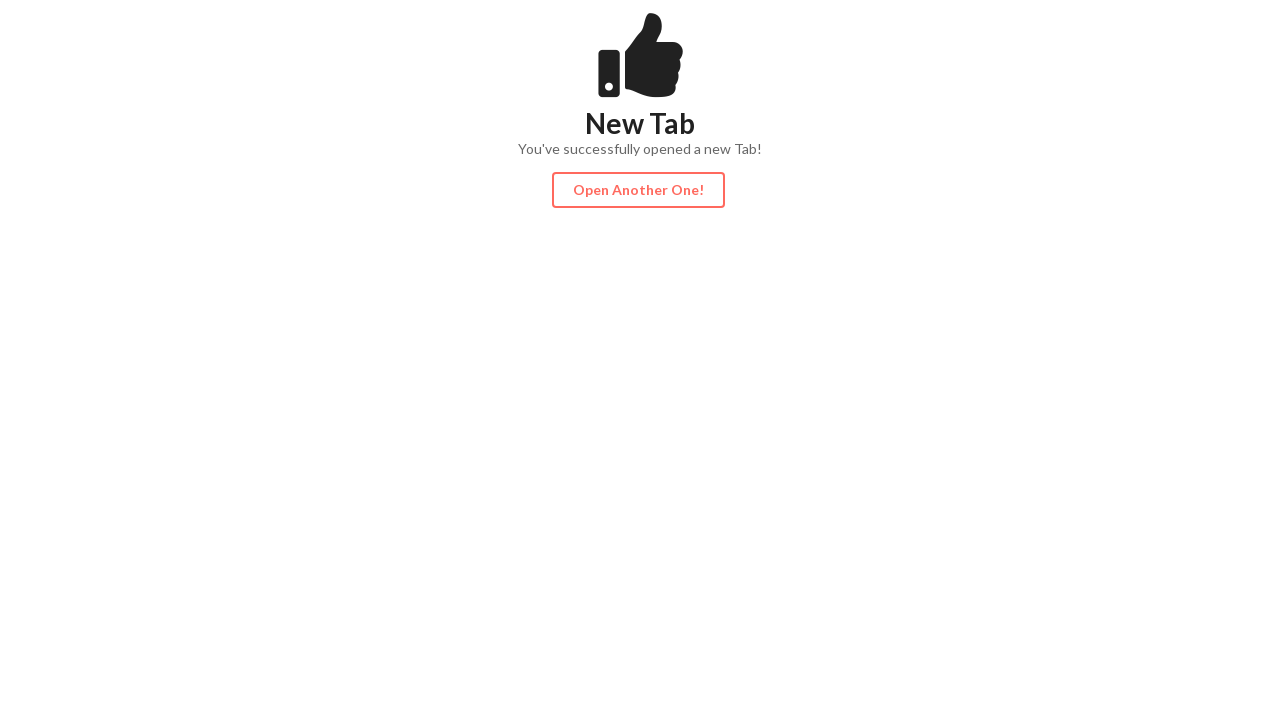

Clicked action button on second tab to open third tab at (638, 190) on #actionButton
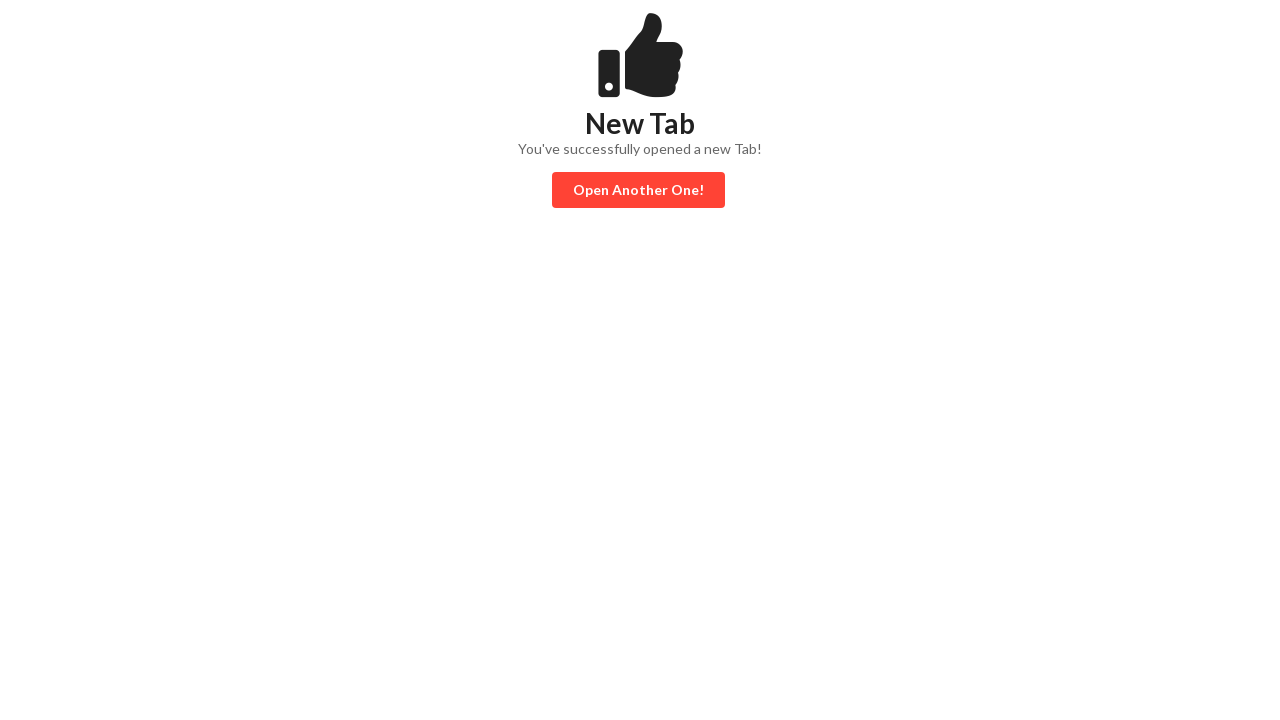

Acquired new page object for third tab
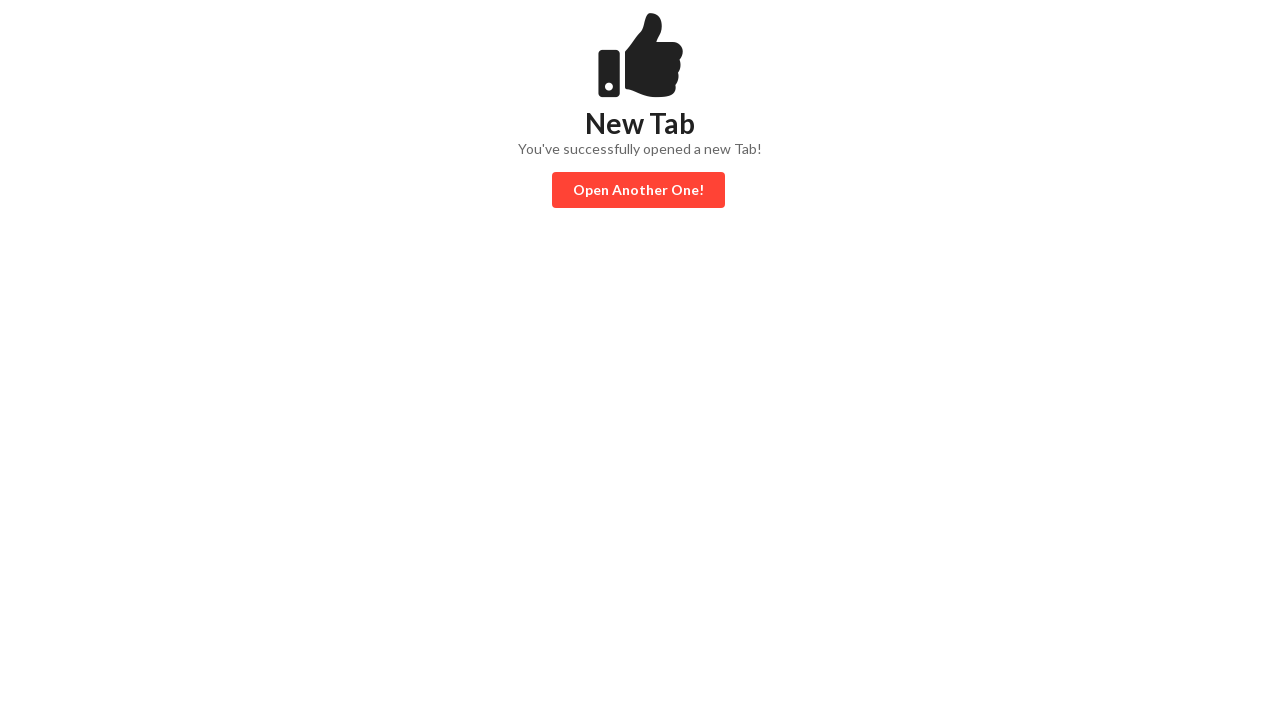

Third tab loaded successfully
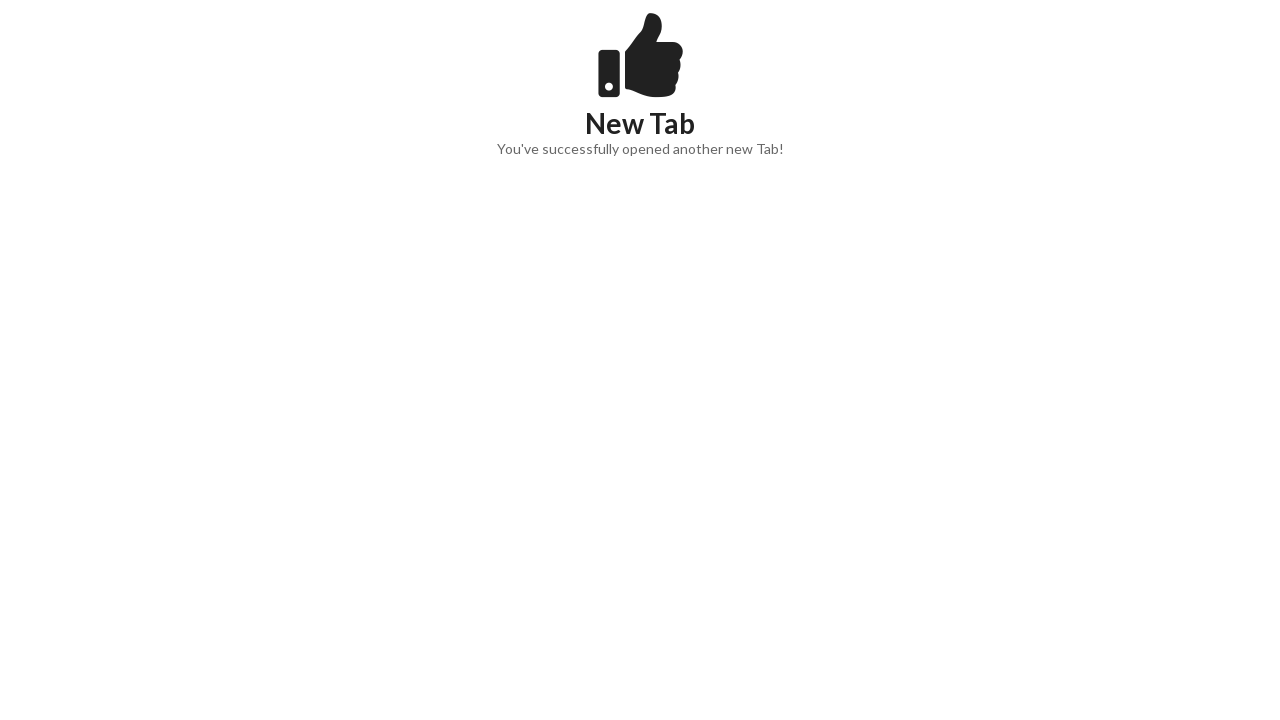

Content appeared on third tab
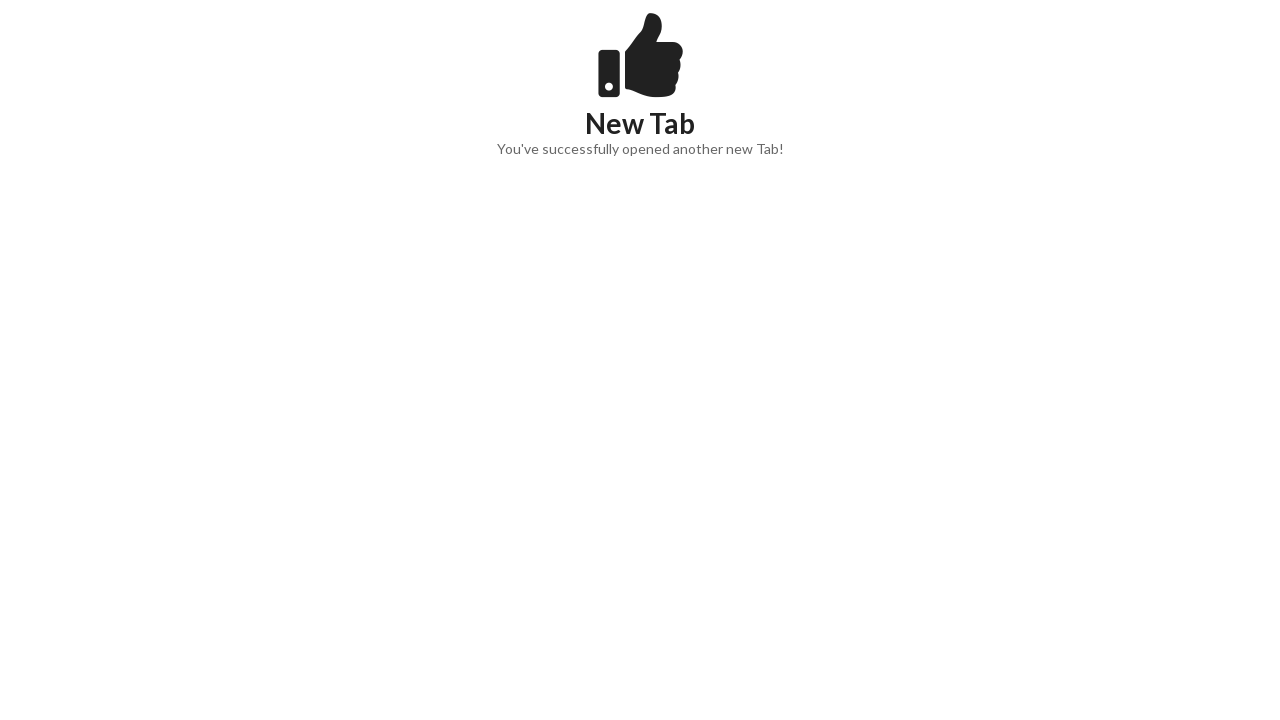

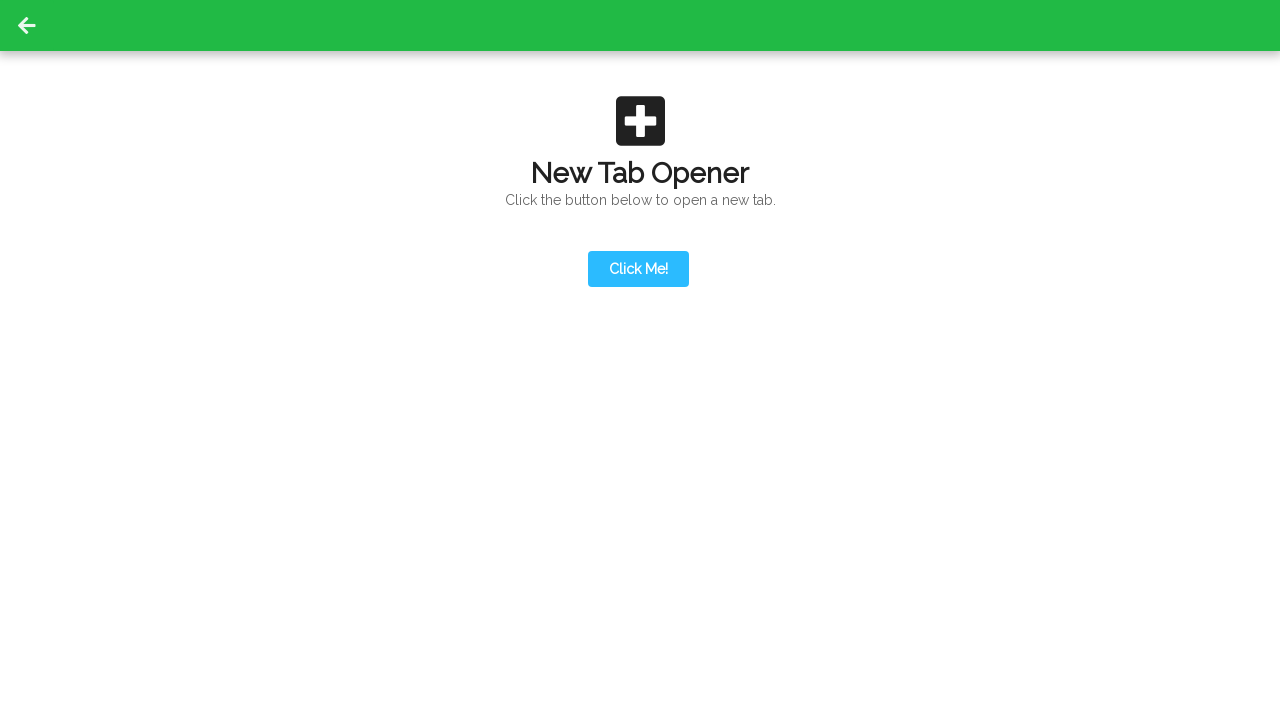